Tests dynamic controls by removing a checkbox, waiting for confirmation, then enabling a disabled input field and verifying the state changes

Starting URL: http://the-internet.herokuapp.com/dynamic_controls

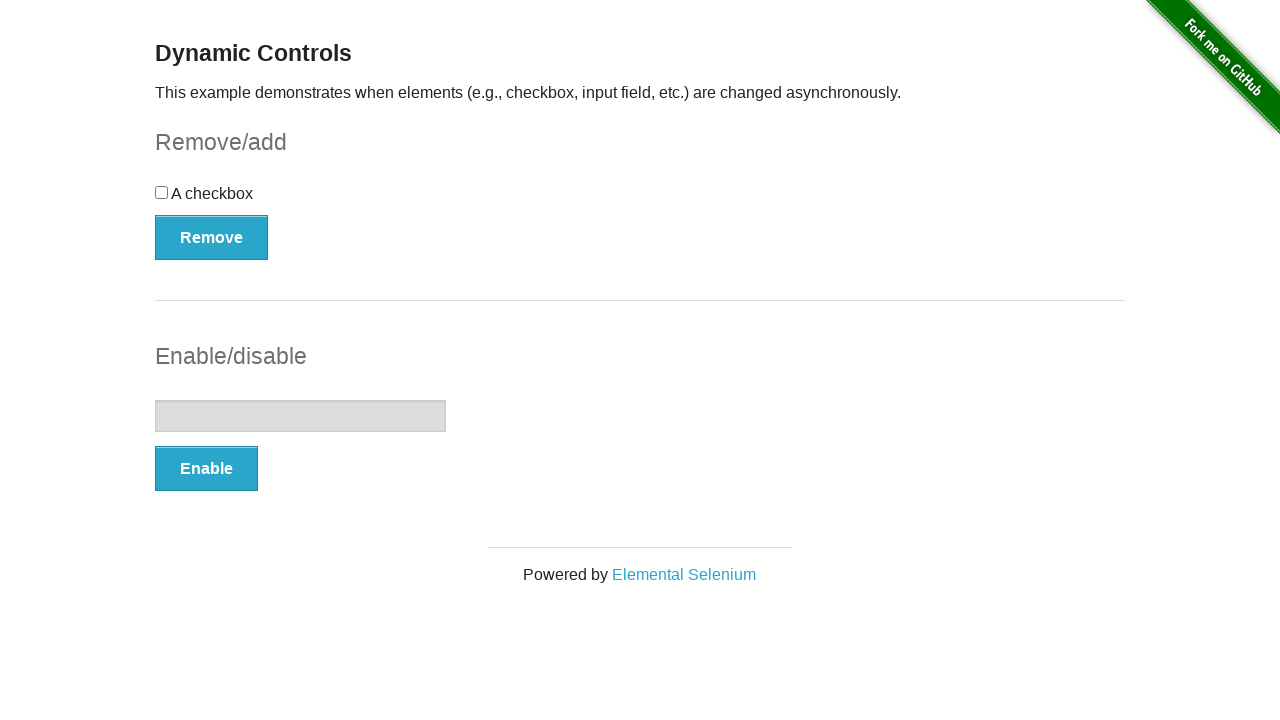

Clicked Remove button for checkbox at (212, 237) on xpath=//form[@id='checkbox-example']//button
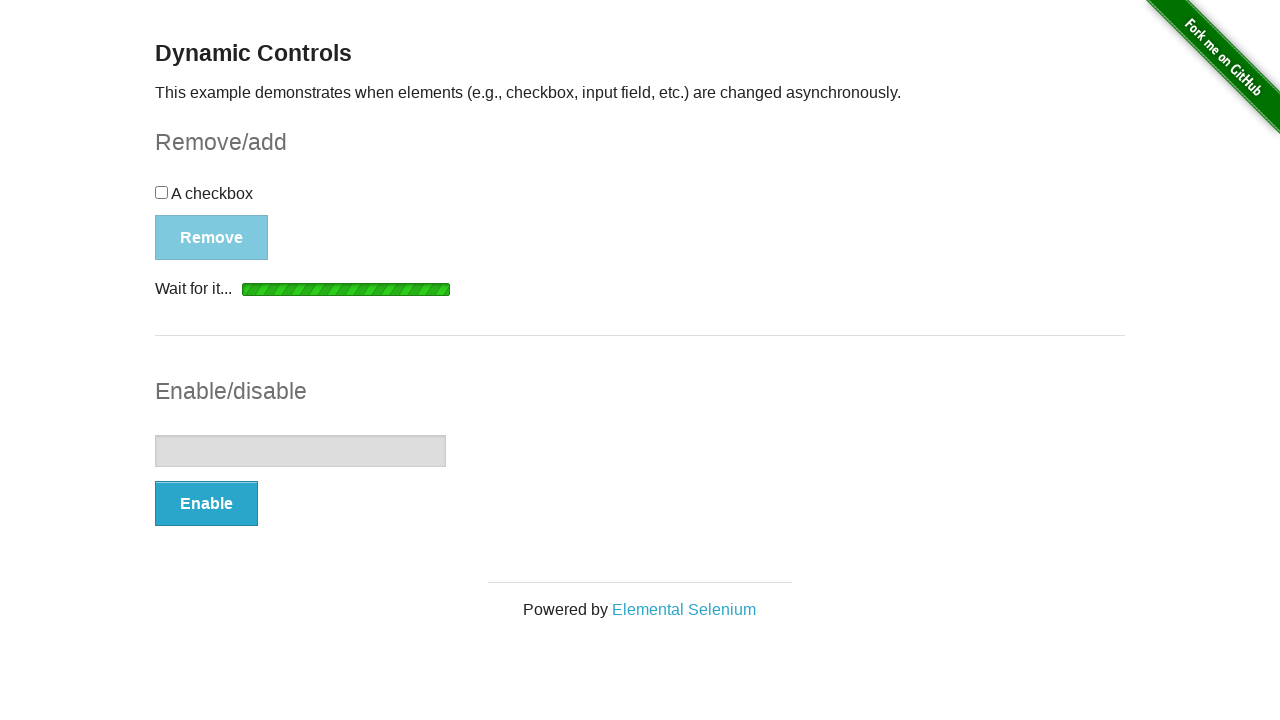

Confirmation message appeared after removing checkbox
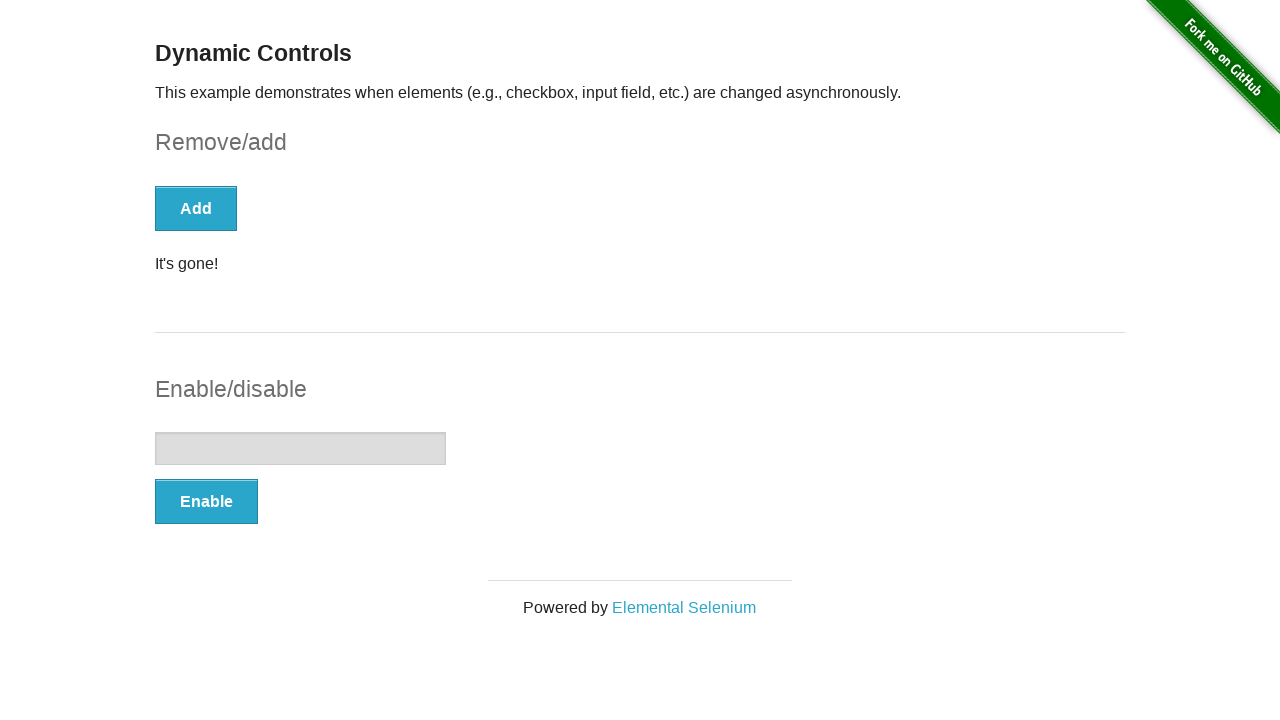

Checkbox element has been removed from DOM
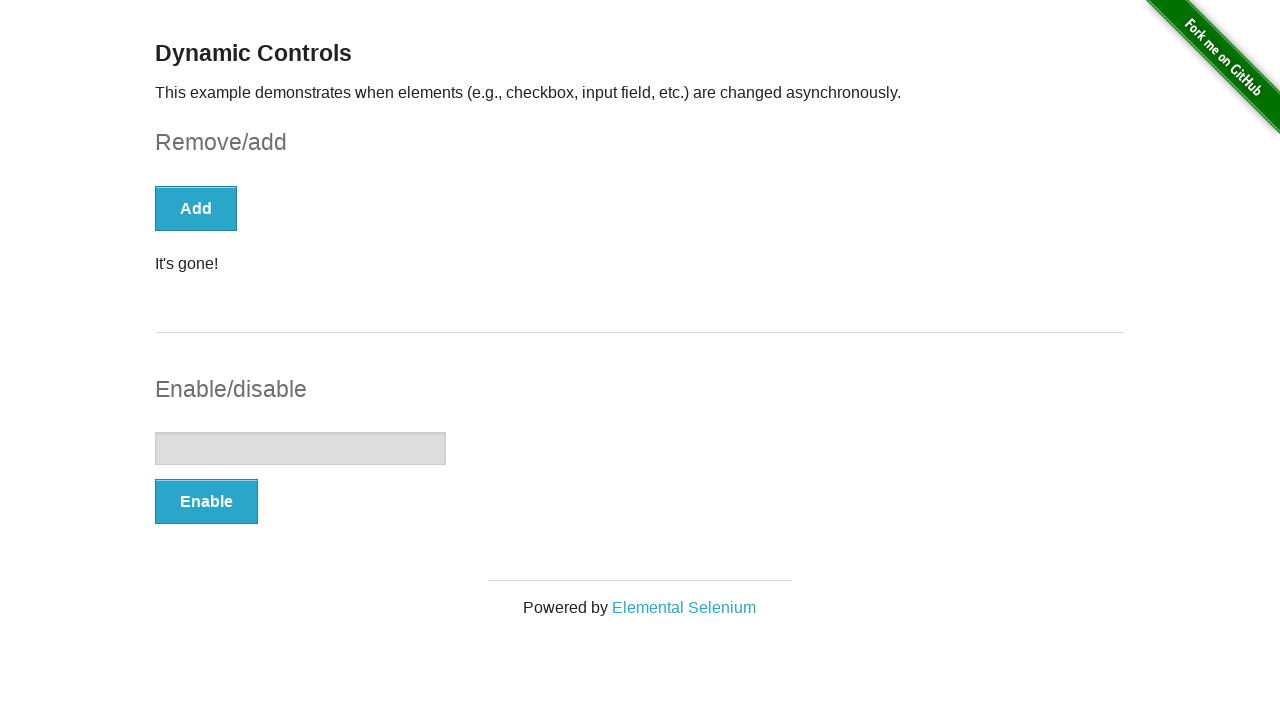

Clicked Enable button for input field at (206, 501) on xpath=//button[@onclick='swapInput()']
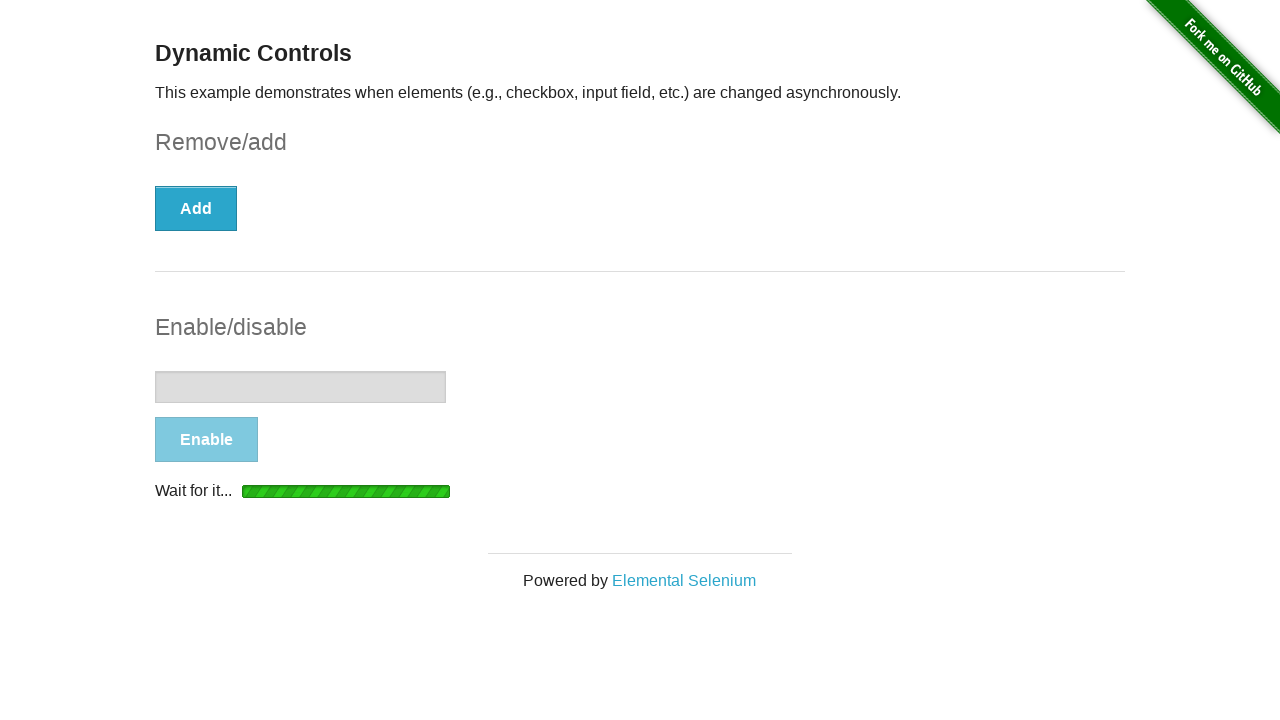

Confirmation message appeared indicating input is now enabled
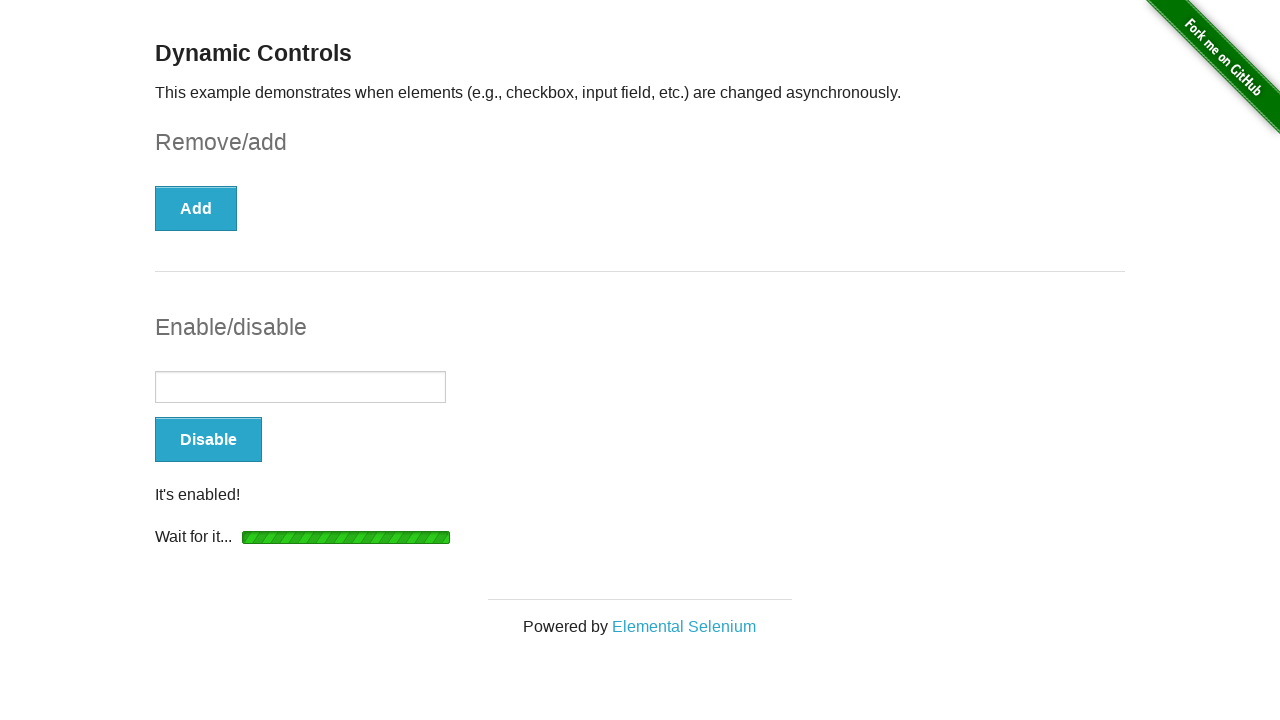

Input field is visible and enabled
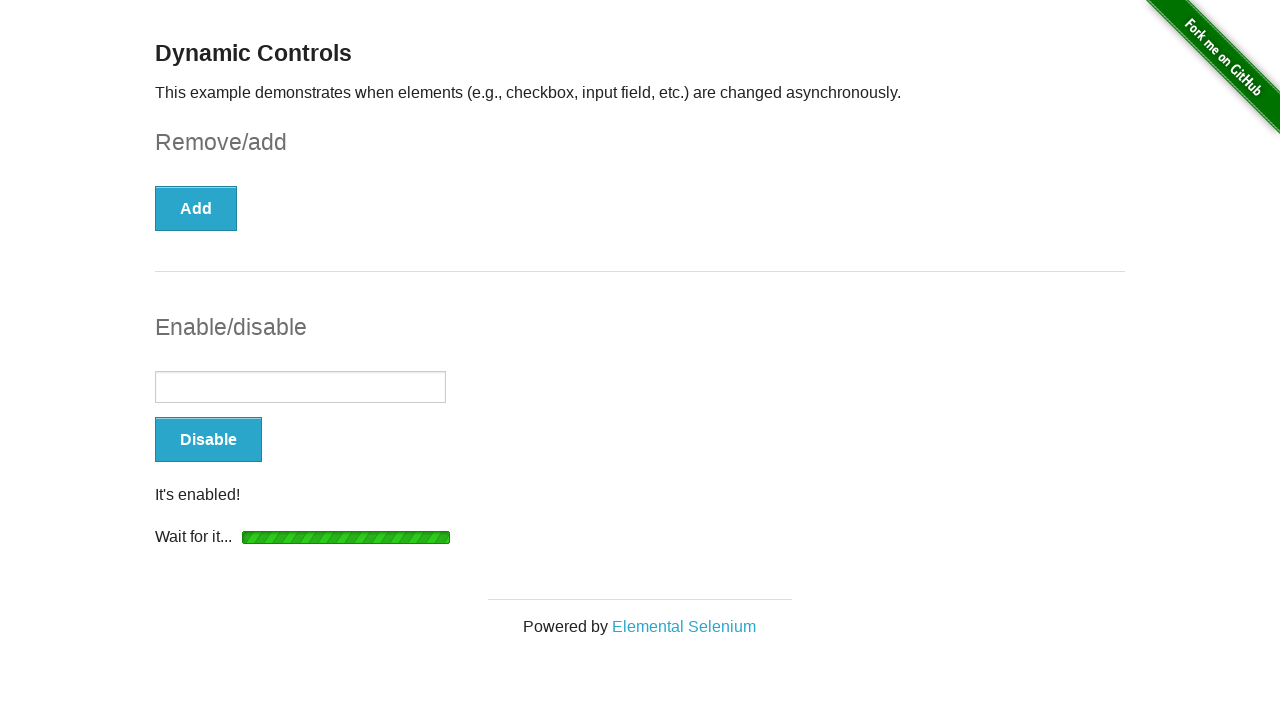

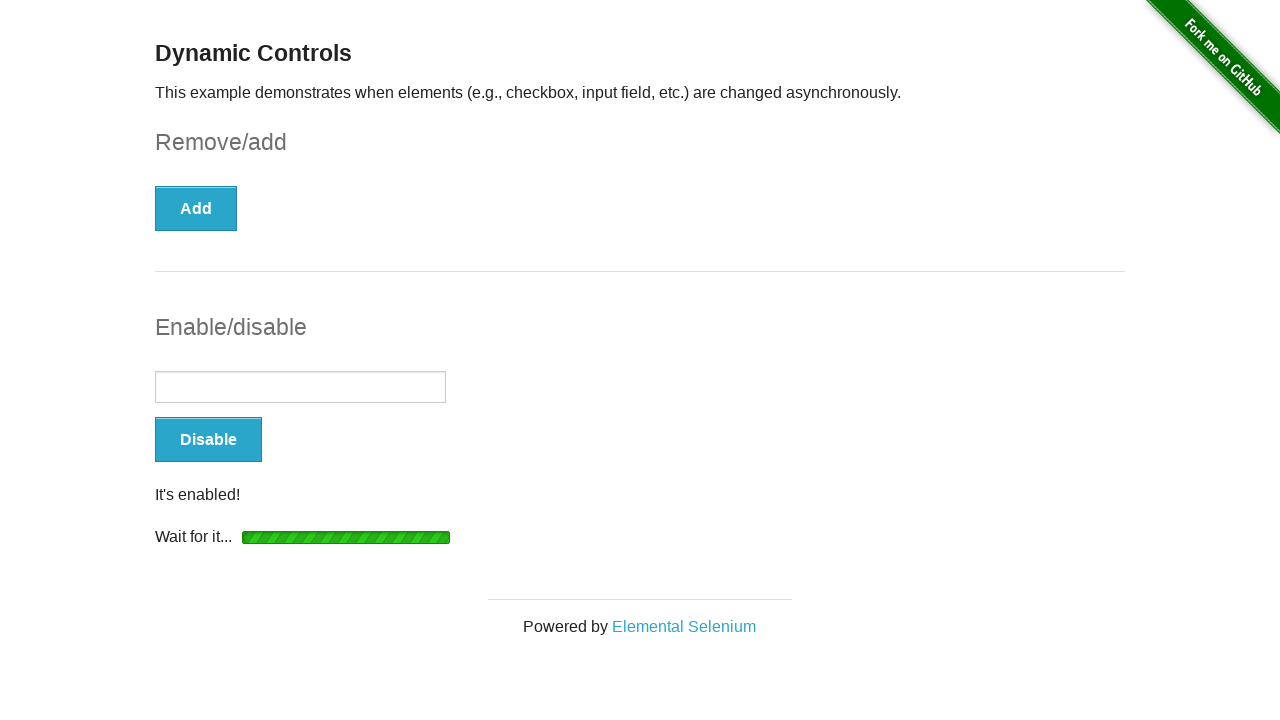